Fills out a practice form by entering name, email, and password fields

Starting URL: https://rahulshettyacademy.com/angularpractice/

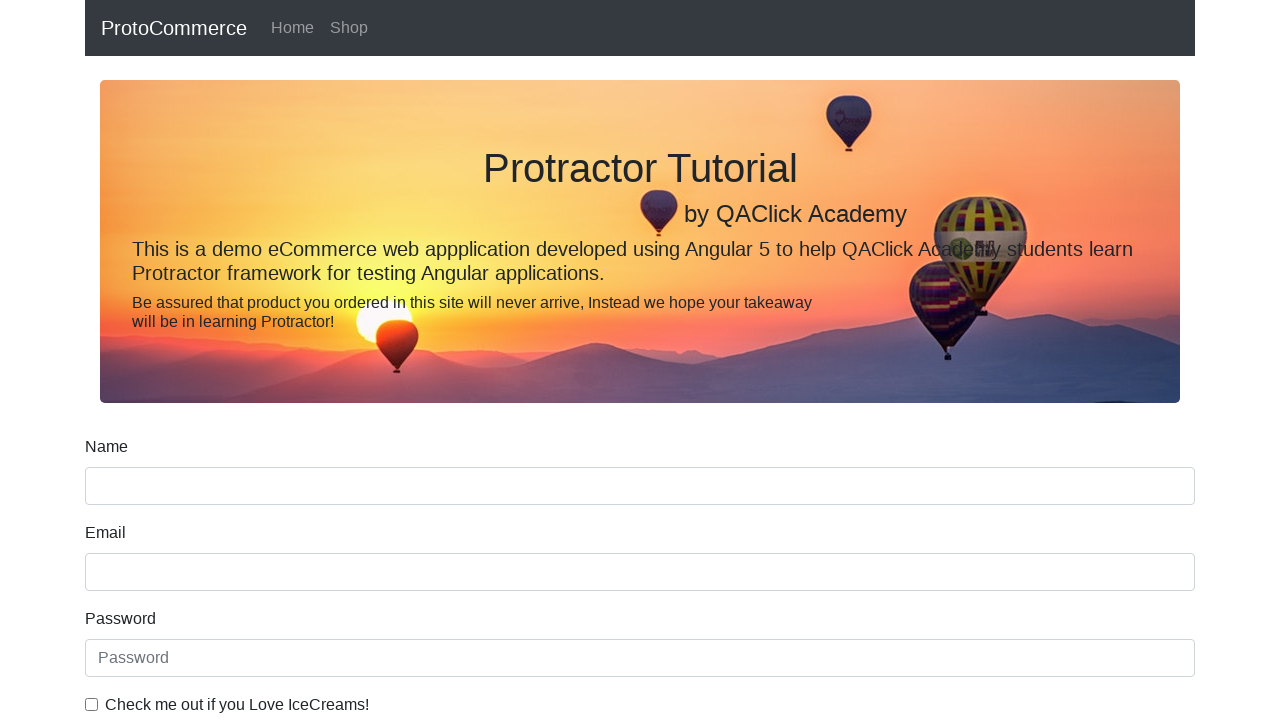

Filled name field with 'Jose Osvaldo Morillo Villar' on input[name='name']
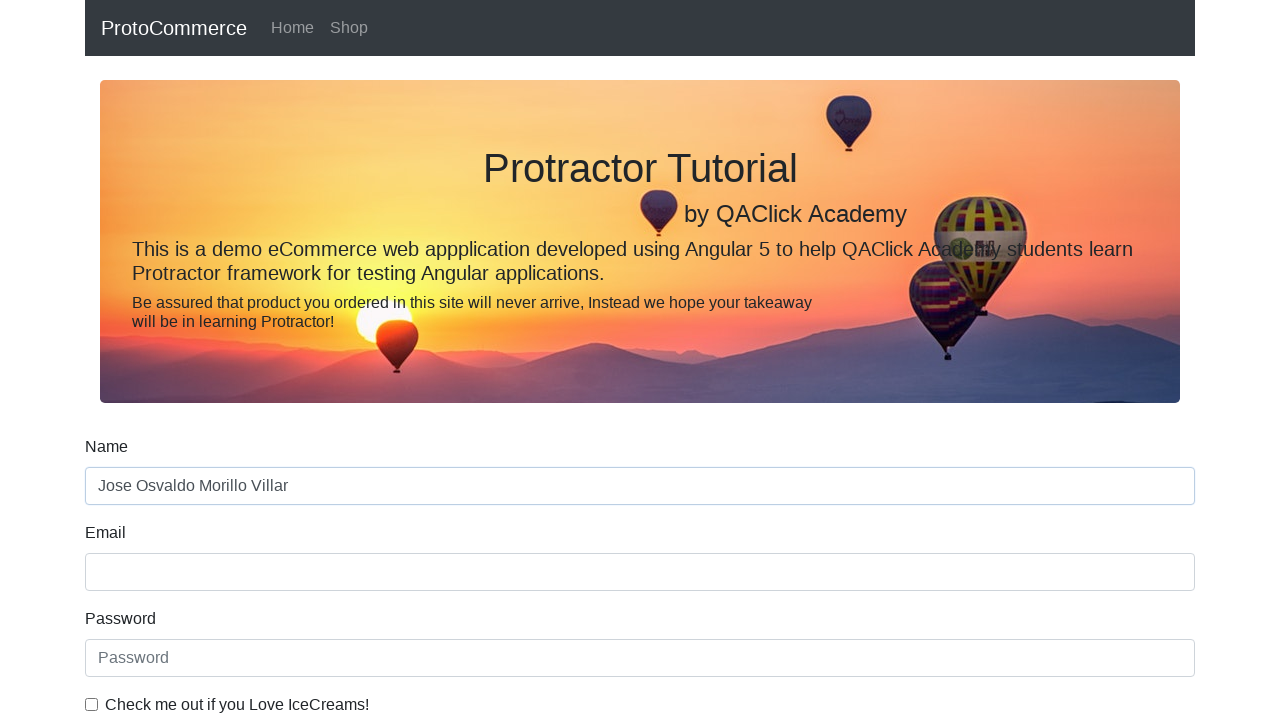

Filled email field with 'test1@prueba.com' on input[name='email']
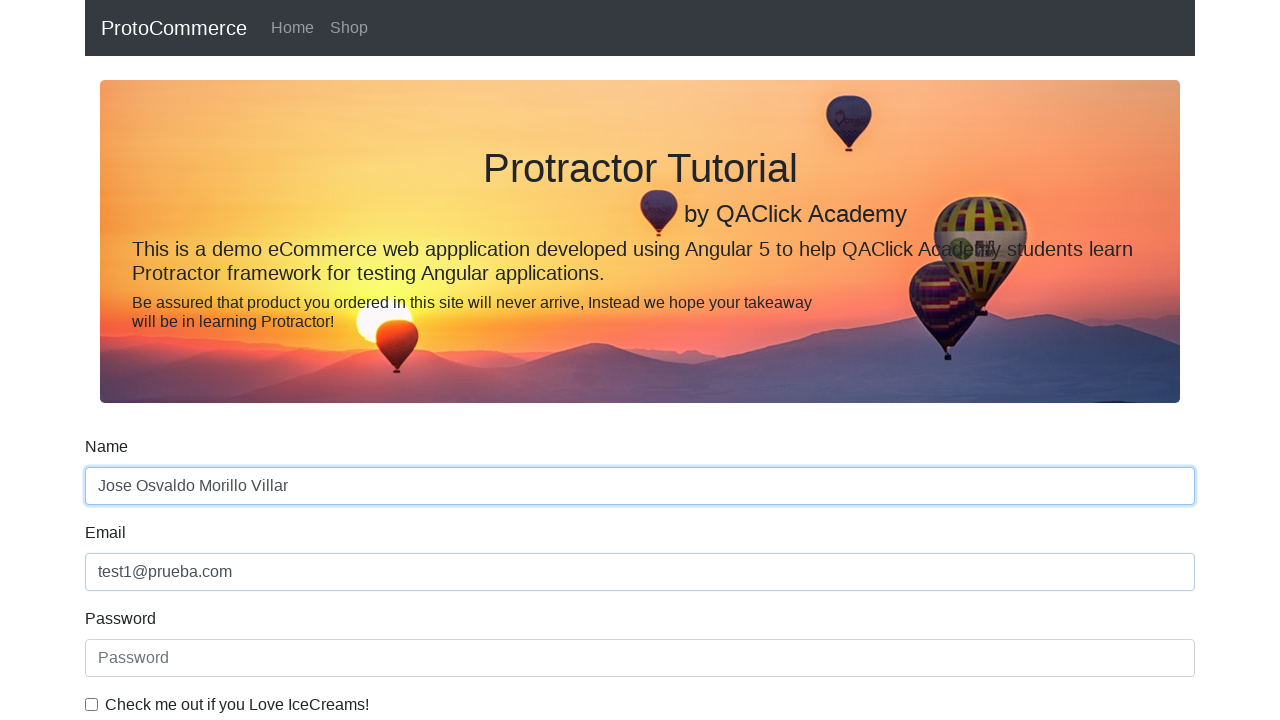

Filled password field with 'Prueba@1234.' on #exampleInputPassword1
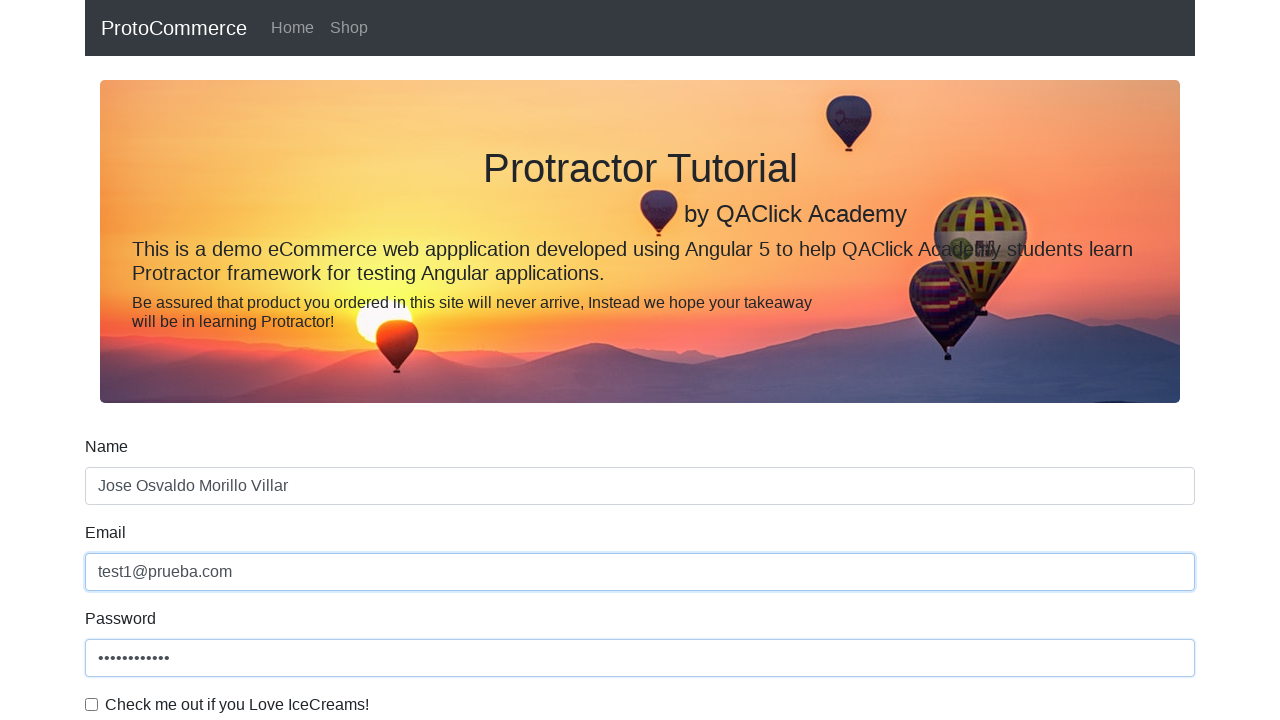

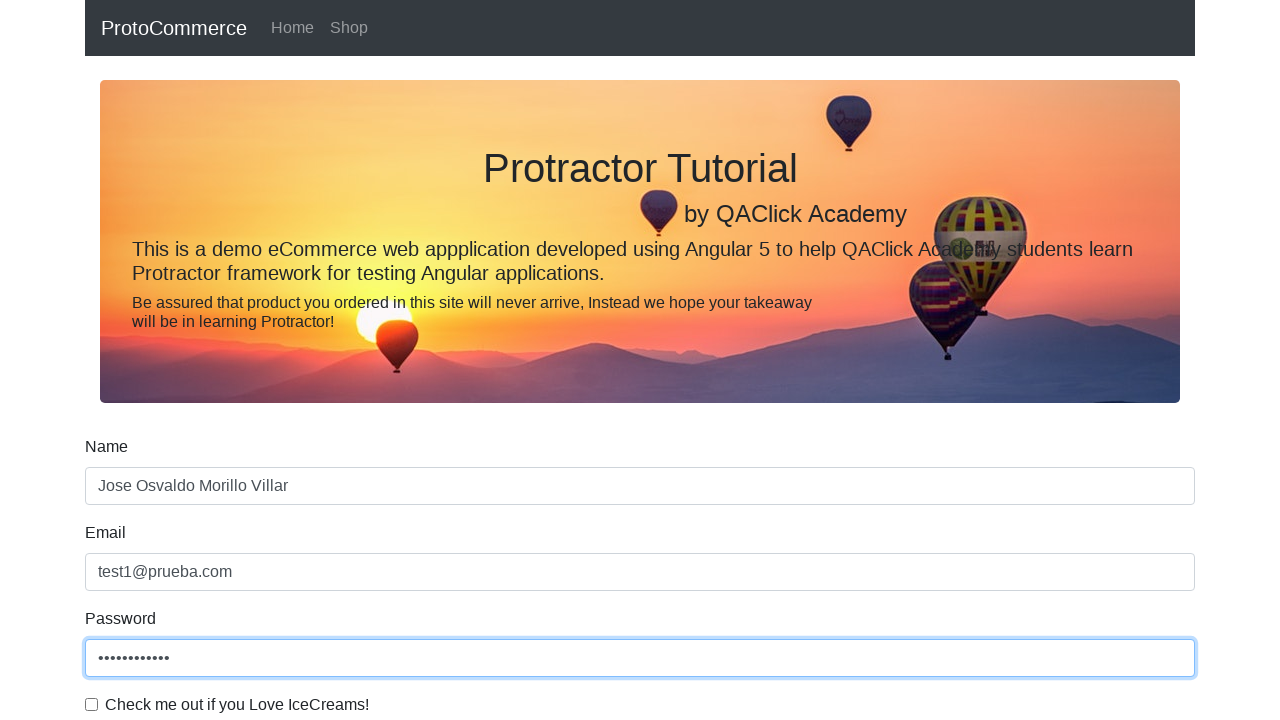